Tests that the todo counter displays the correct number of items as todos are added

Starting URL: https://demo.playwright.dev/todomvc

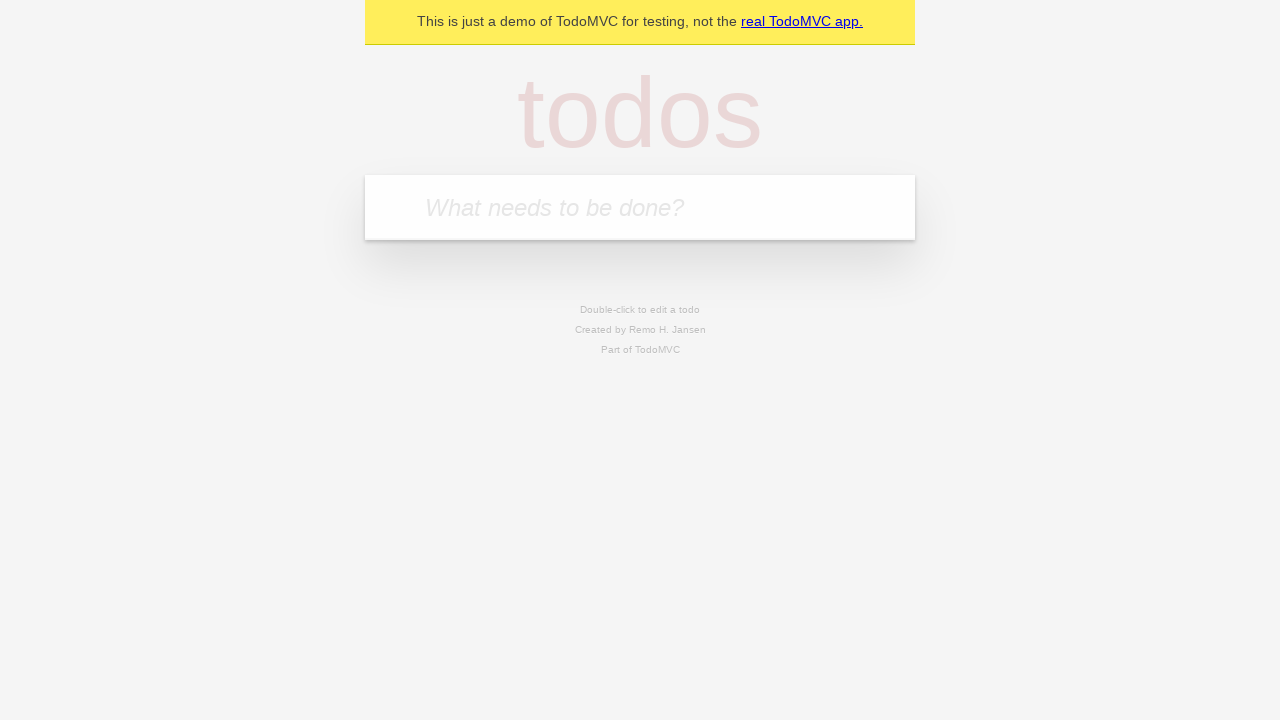

Located the todo input field
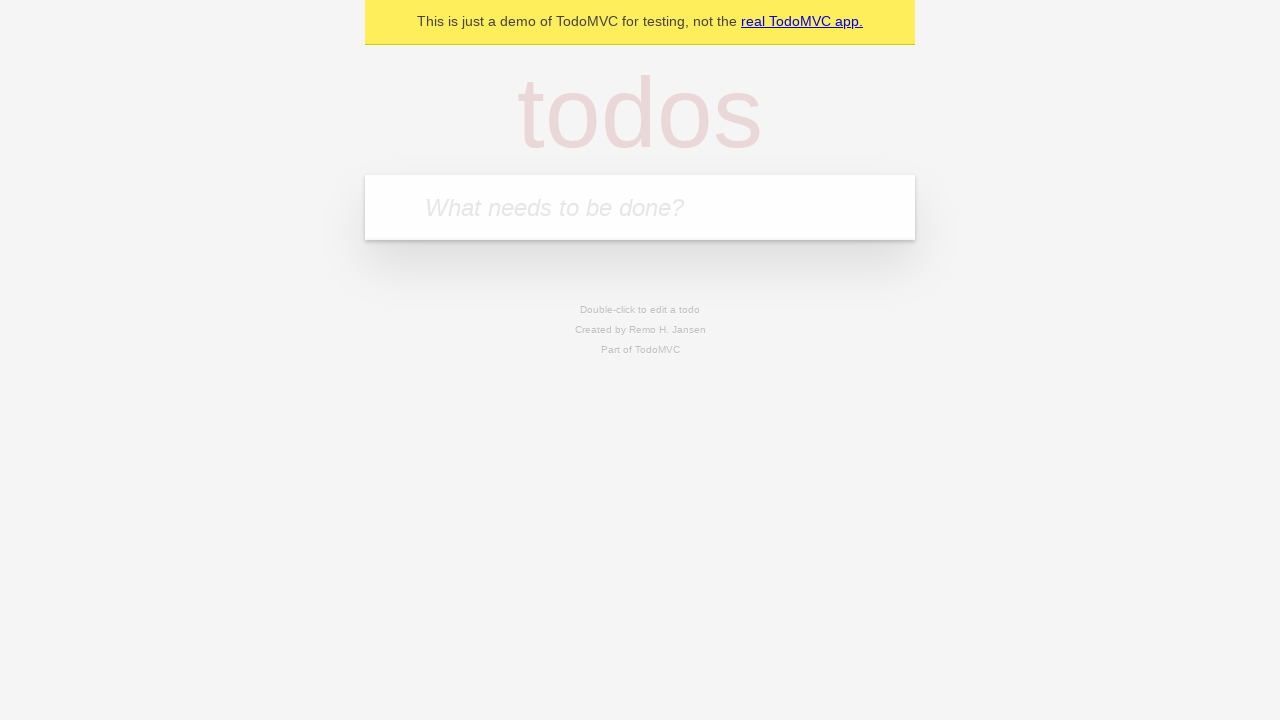

Filled first todo with 'buy some cheese' on internal:attr=[placeholder="What needs to be done?"i]
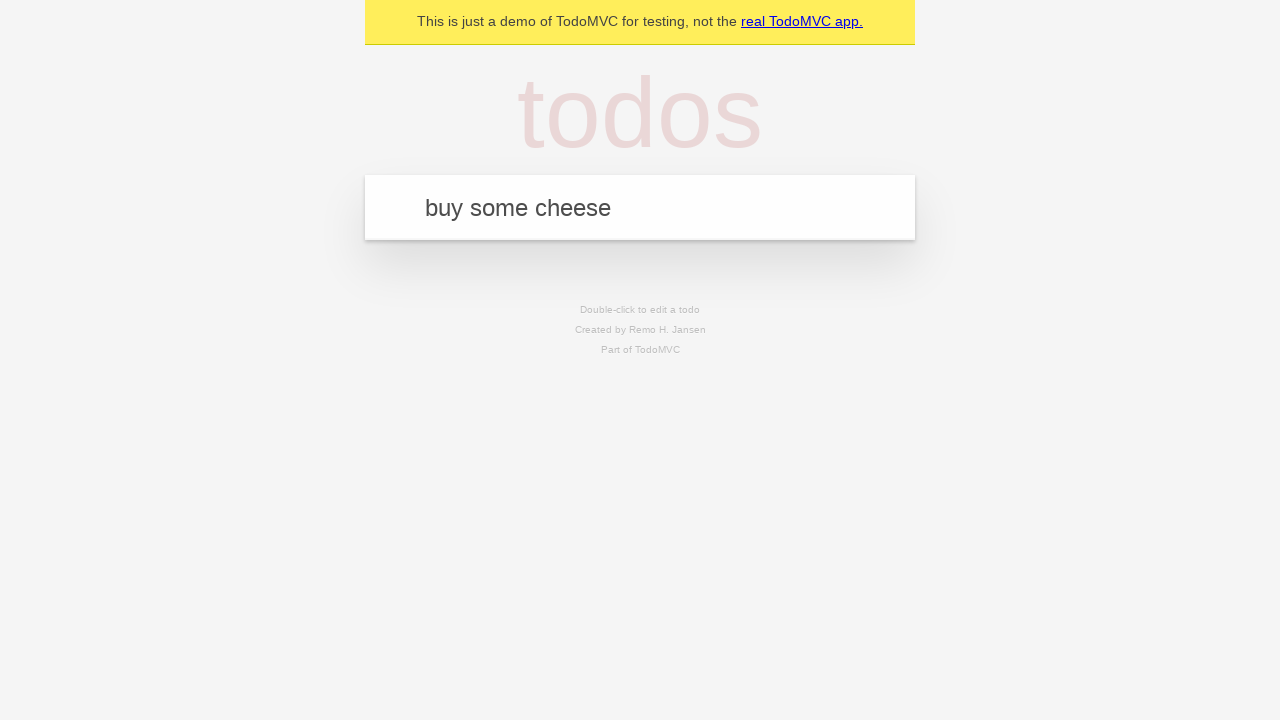

Pressed Enter to submit first todo on internal:attr=[placeholder="What needs to be done?"i]
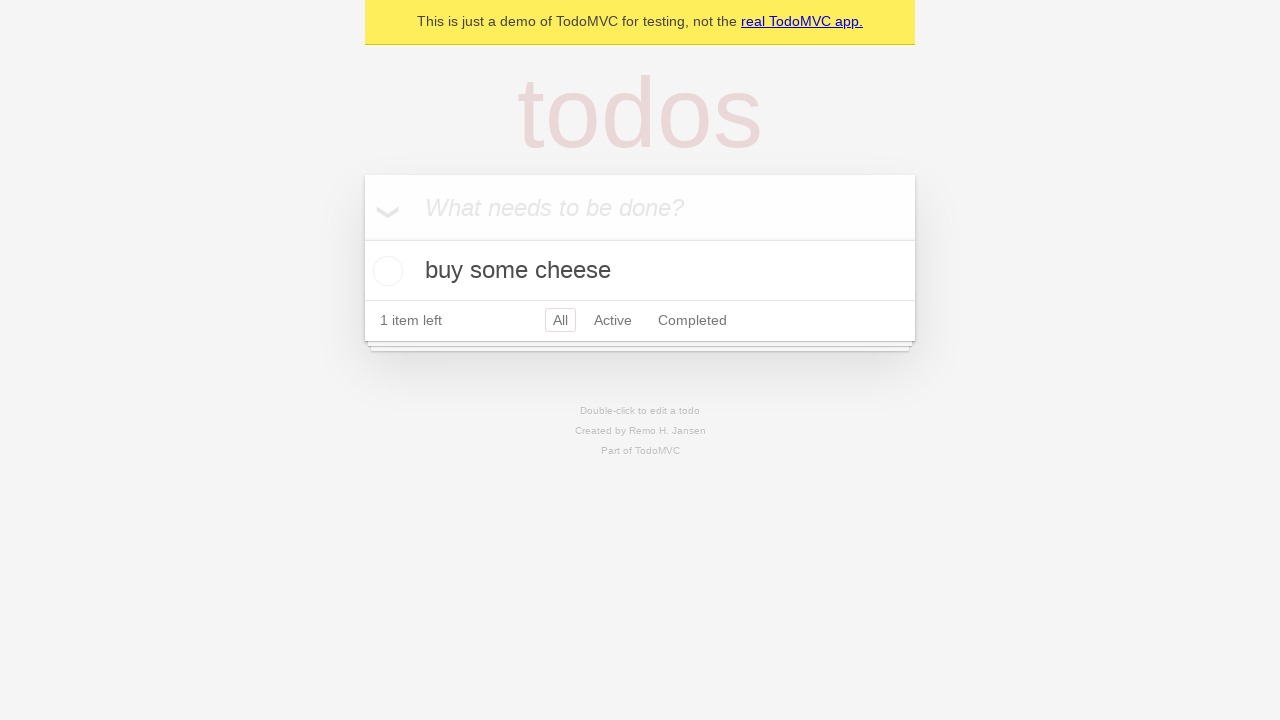

Todo counter element loaded after first item added
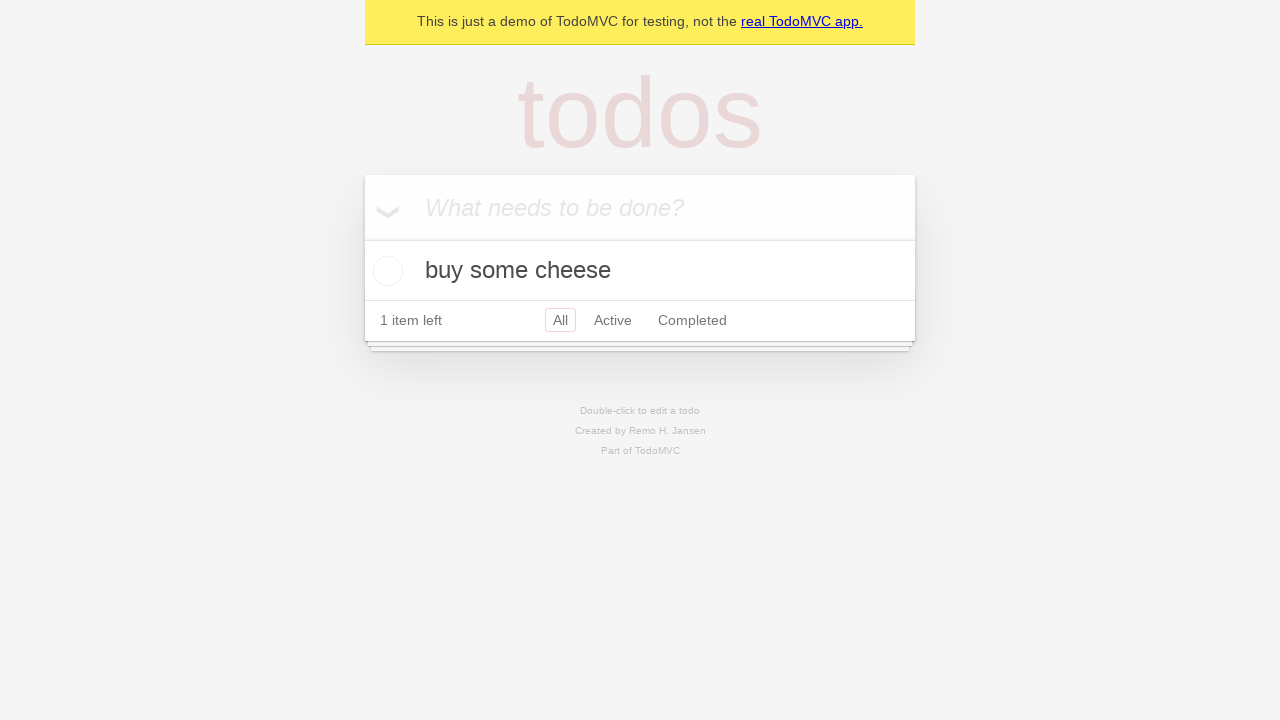

Filled second todo with 'feed the cat' on internal:attr=[placeholder="What needs to be done?"i]
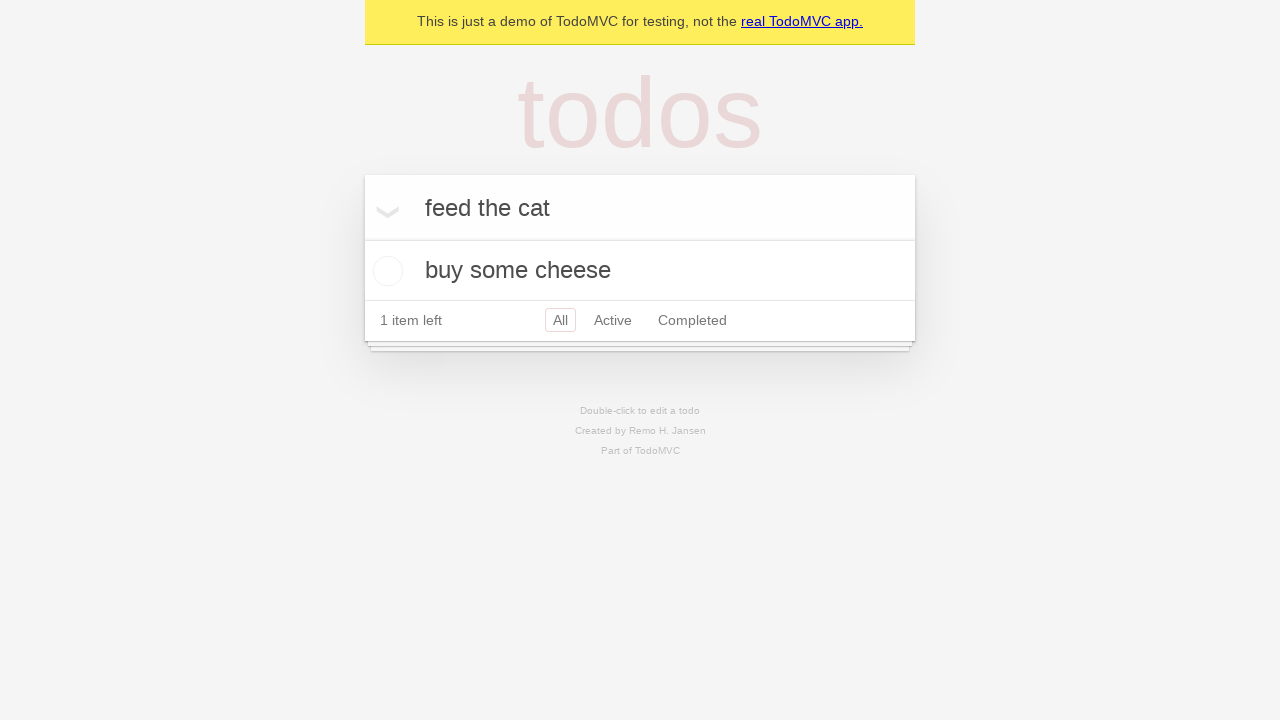

Pressed Enter to submit second todo on internal:attr=[placeholder="What needs to be done?"i]
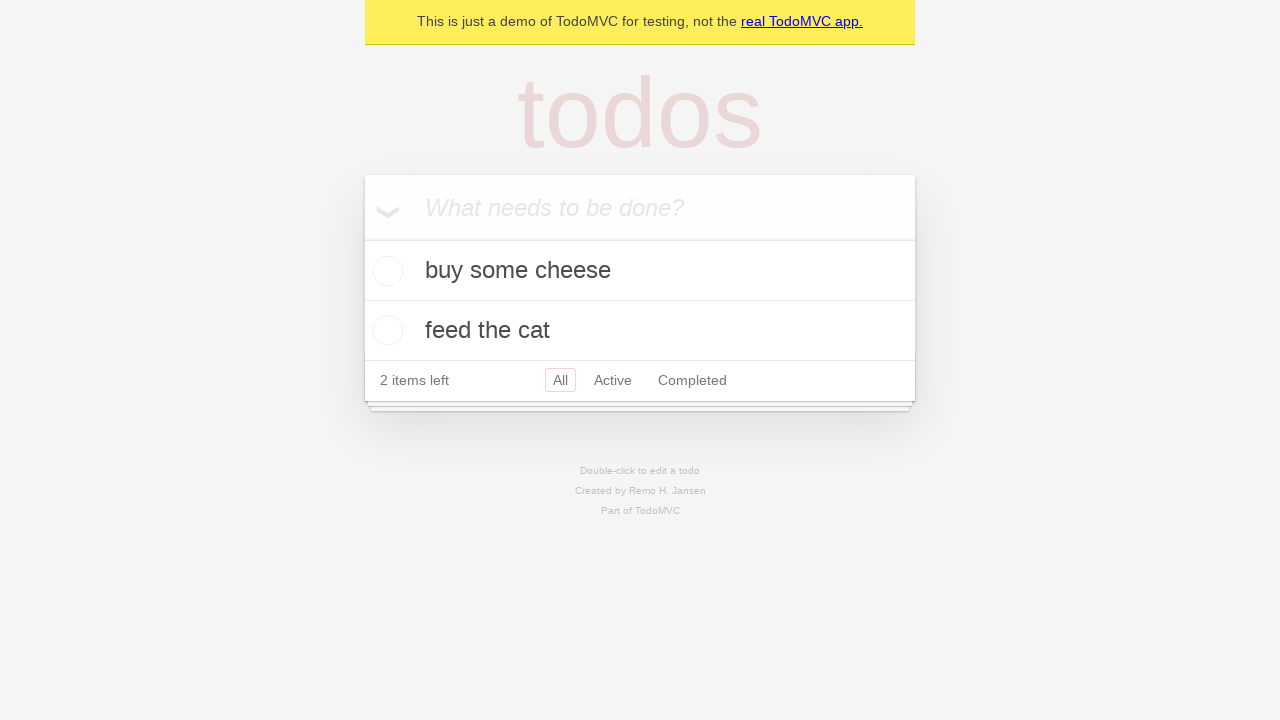

Todo counter updated to show 2 items left
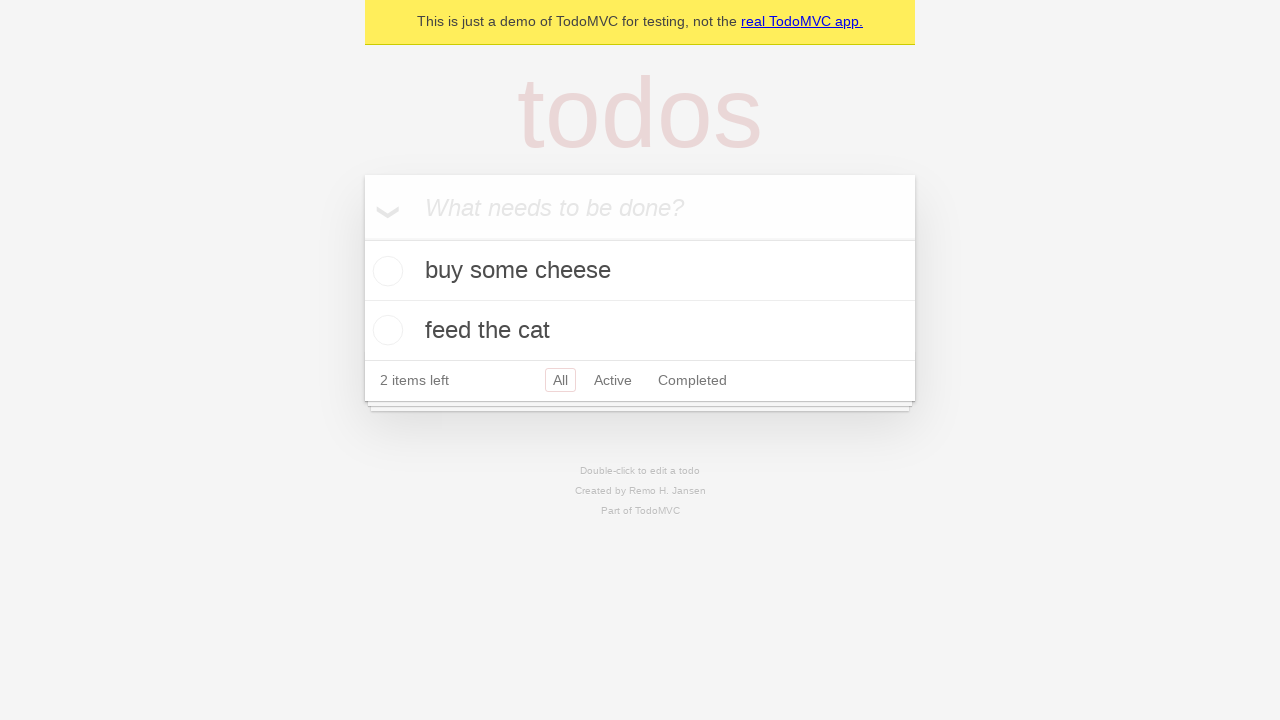

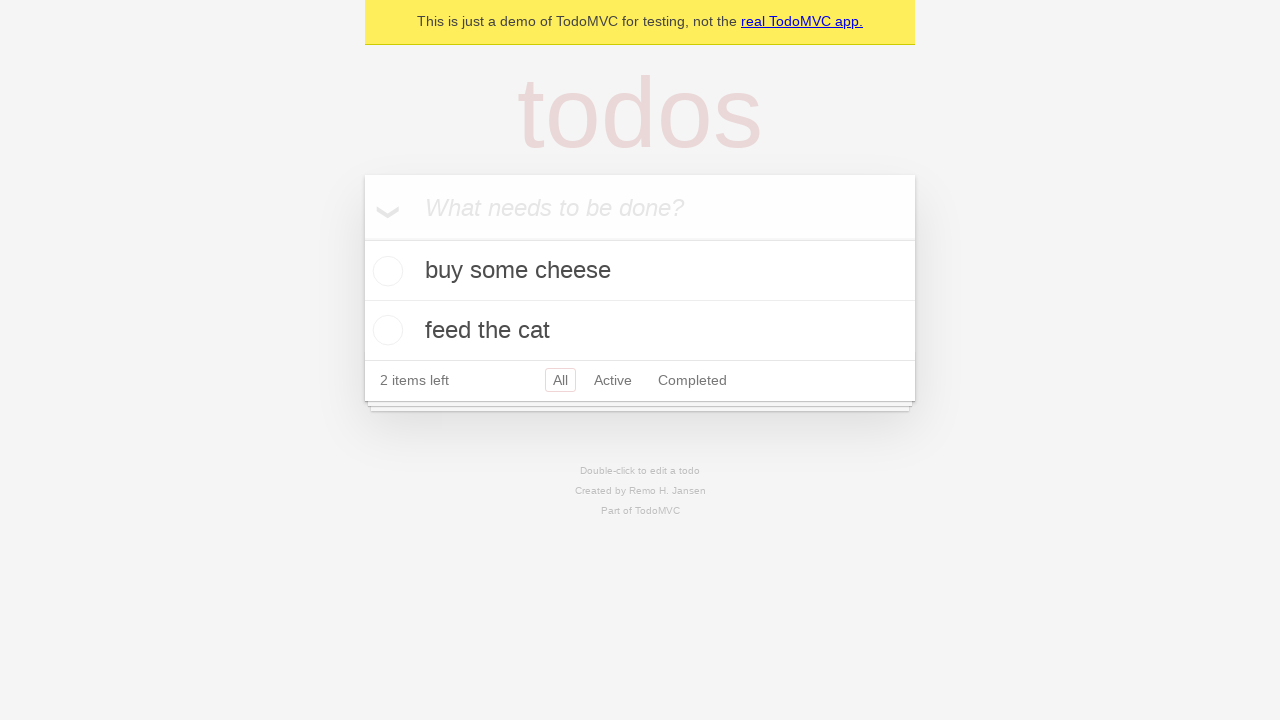